Tests JavaScript alert handling by triggering different types of alerts (alert, confirm, prompt) and interacting with them

Starting URL: https://the-internet.herokuapp.com/javascript_alerts

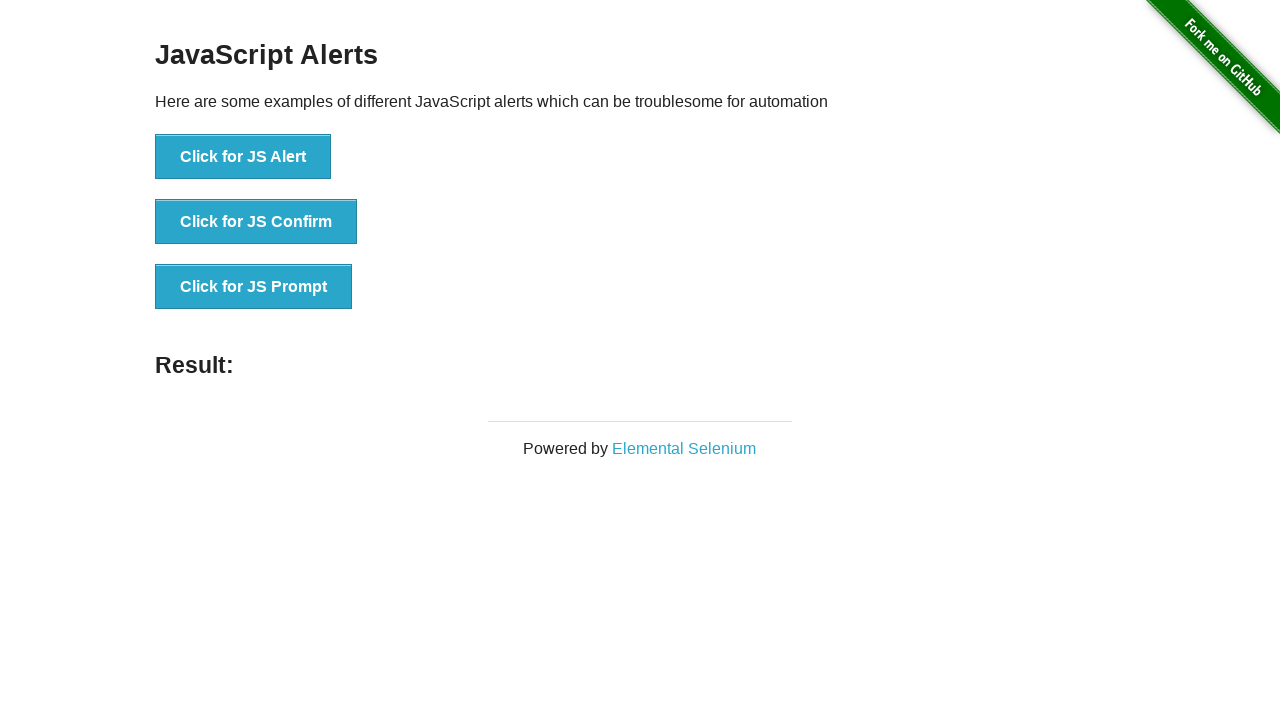

Set up dialog handler for alerts and prompts
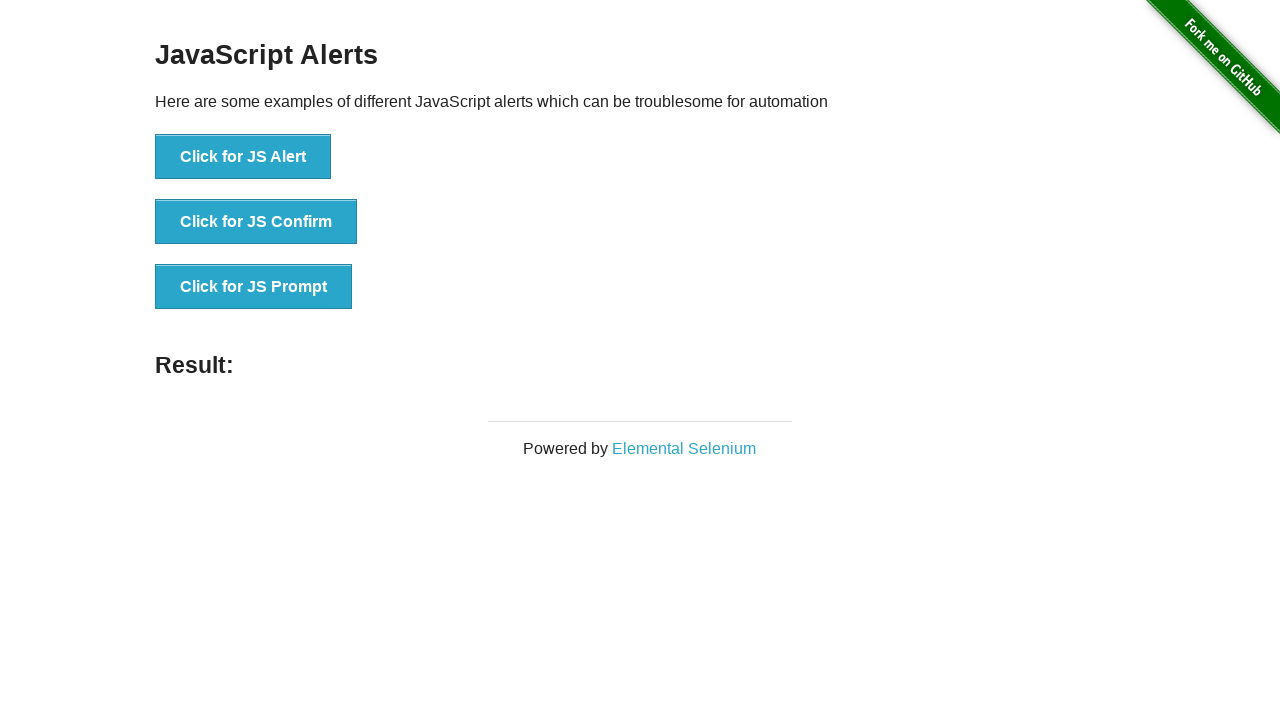

Clicked button to trigger JavaScript alert at (243, 157) on [onclick='jsAlert()']
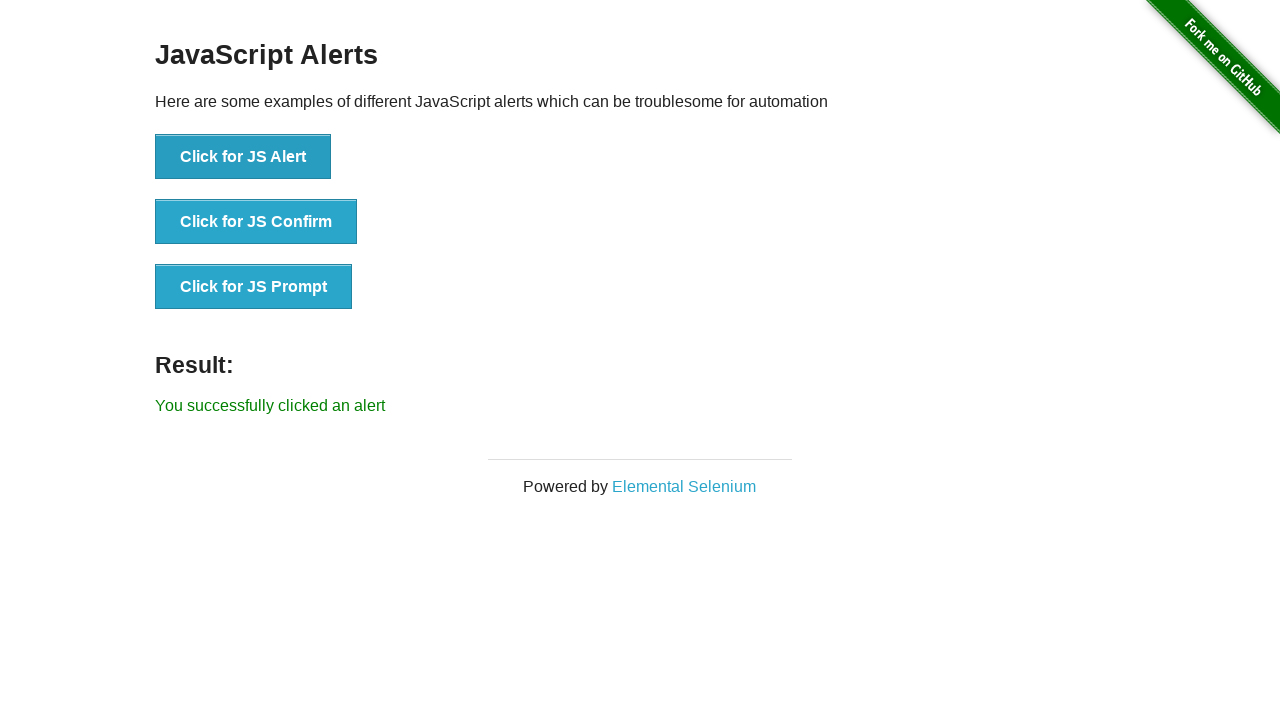

Clicked button to trigger JavaScript confirm dialog at (256, 222) on [onclick='jsConfirm()']
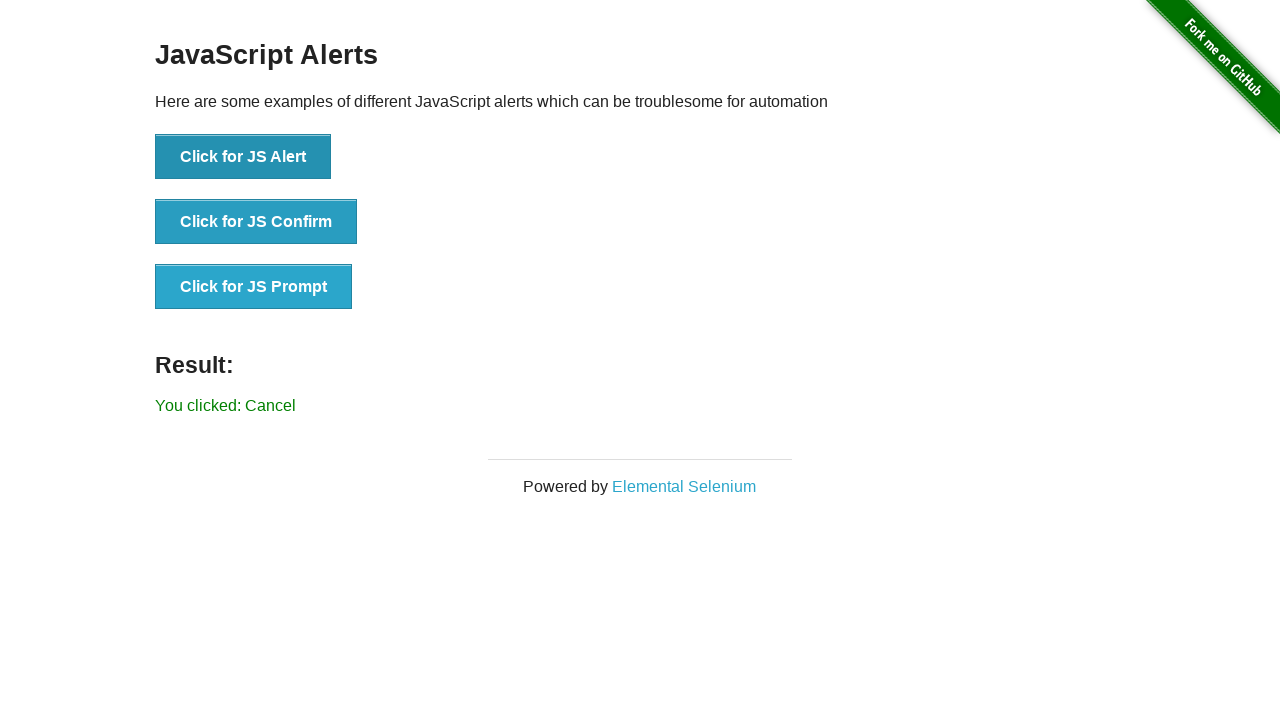

Clicked button to trigger JavaScript prompt dialog and accepted with 'may force be with you' at (254, 287) on [onclick='jsPrompt()']
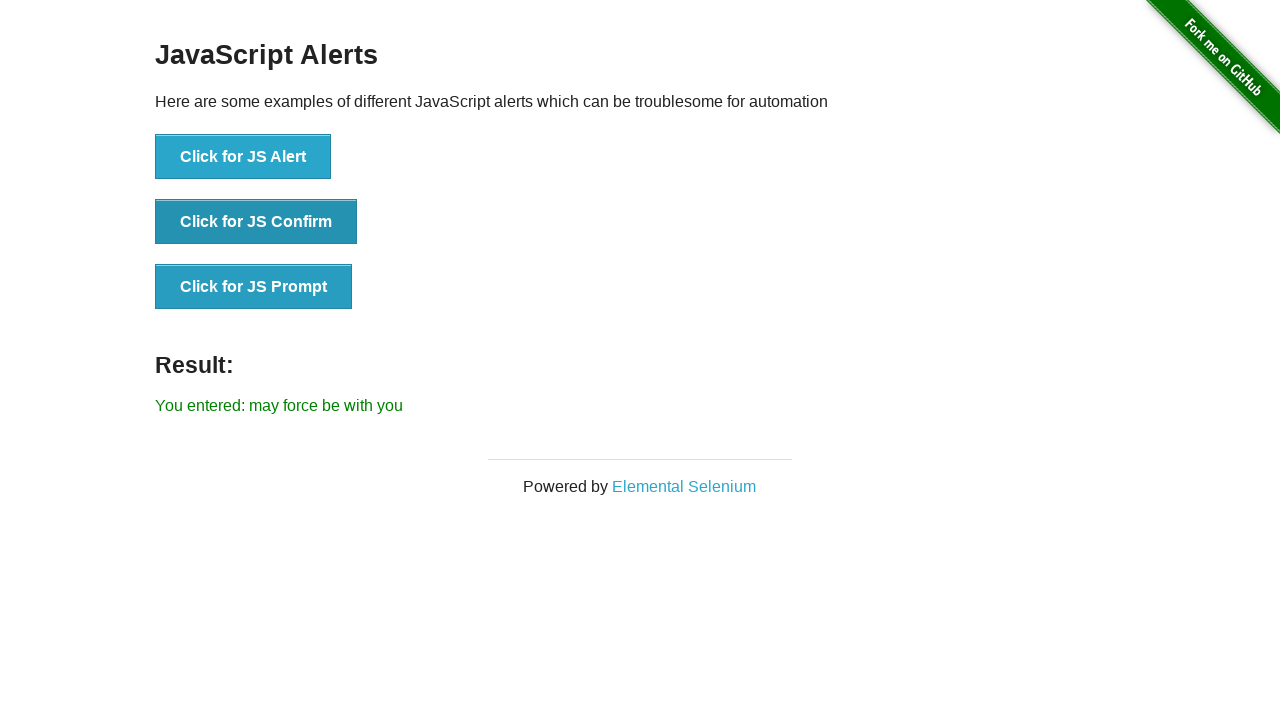

Waited for result element to appear after handling all dialogs
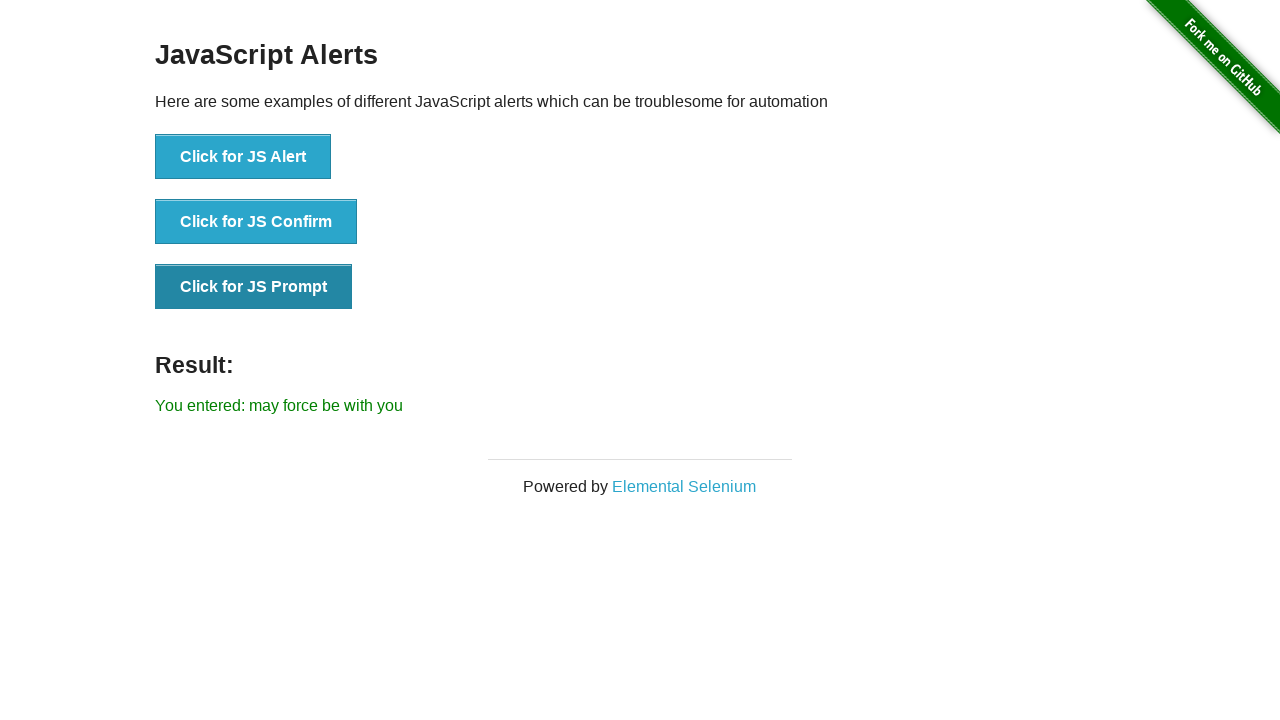

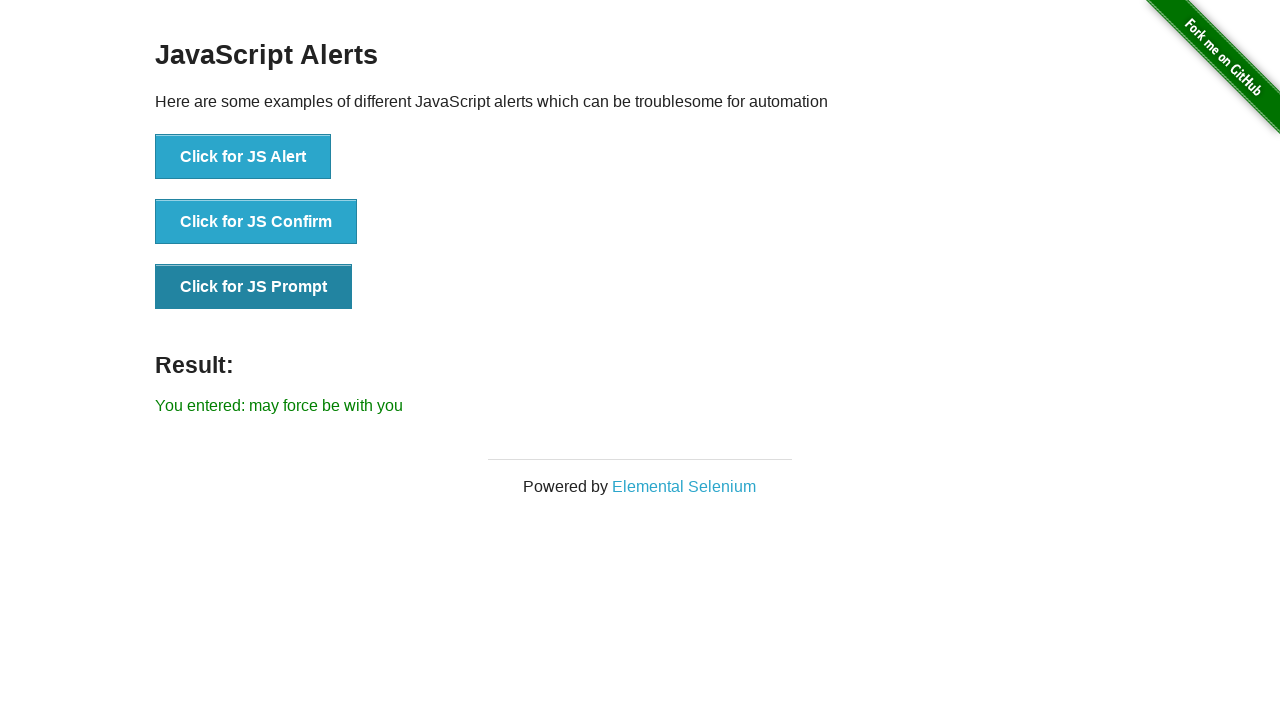